Tests the recycling points search functionality on the British Beauty Council website by entering a location query and submitting the search form.

Starting URL: https://britishbeautycouncil.com/recycling-points/

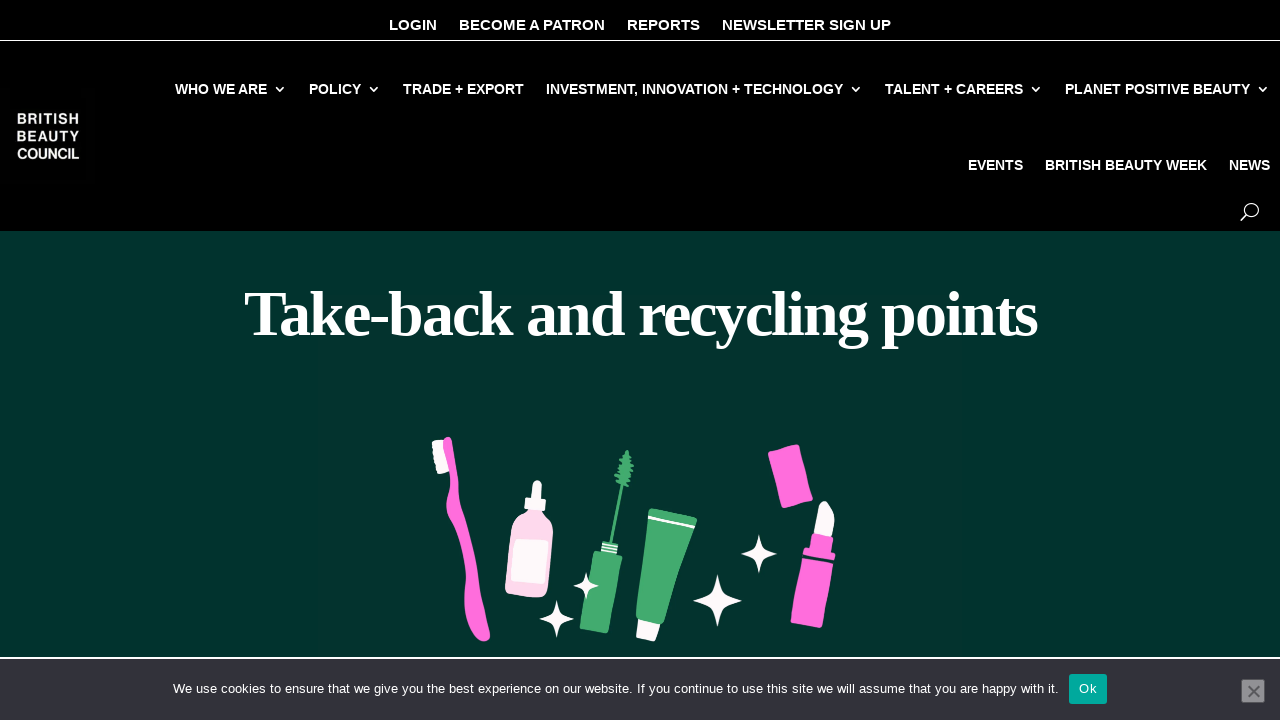

Filled search input with 'Manchester' location query on input[name='wpsl-search-input']
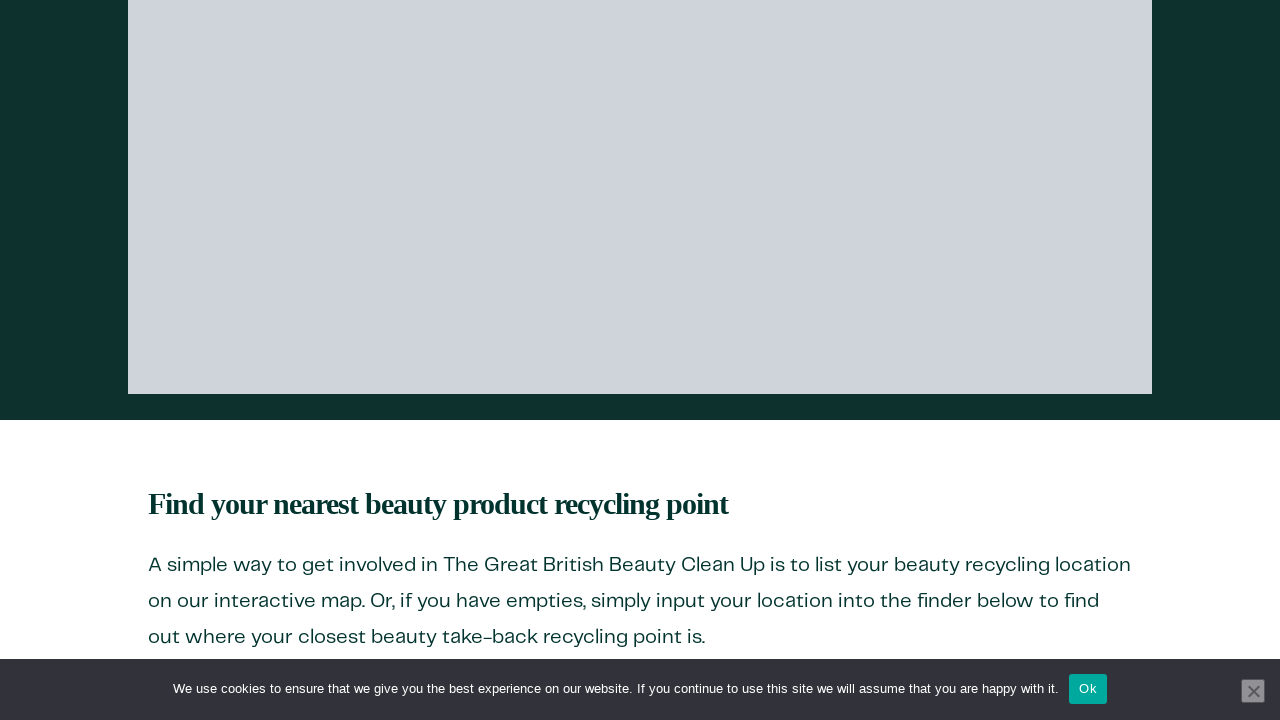

Waited 1 second for autocomplete or validation
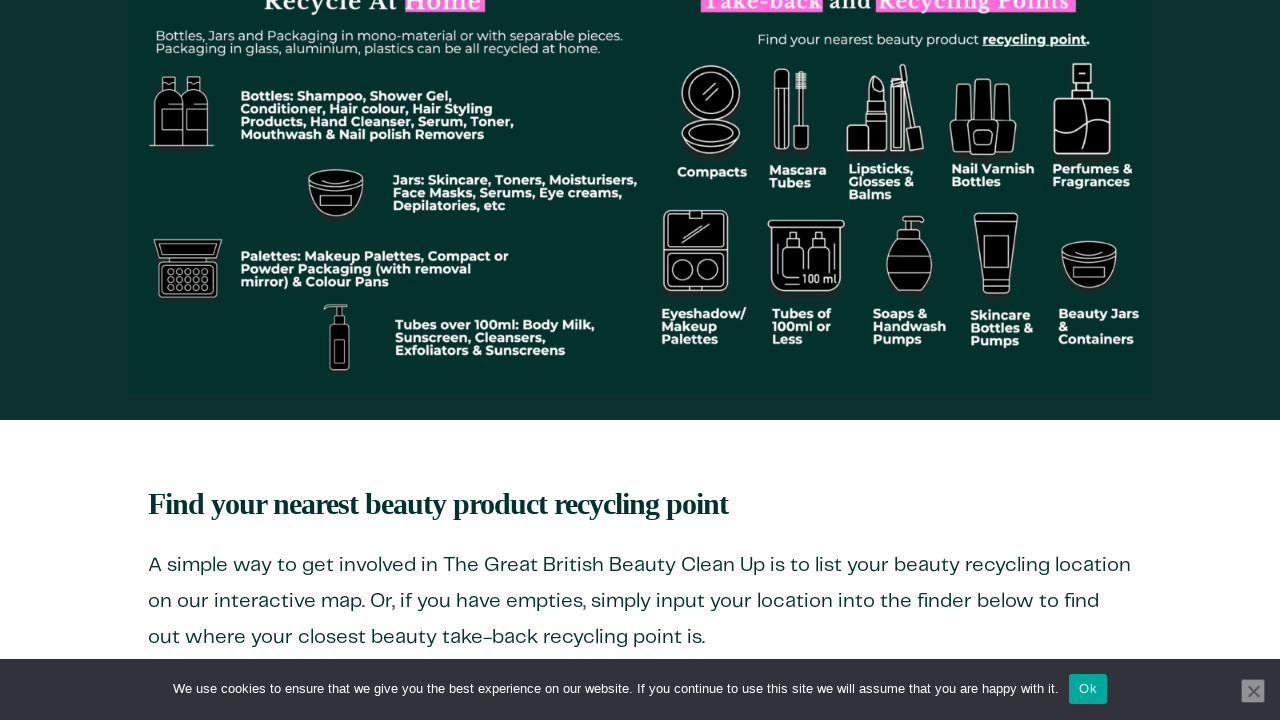

Clicked search button to submit recycling points search at (308, 361) on #wpsl-search-btn
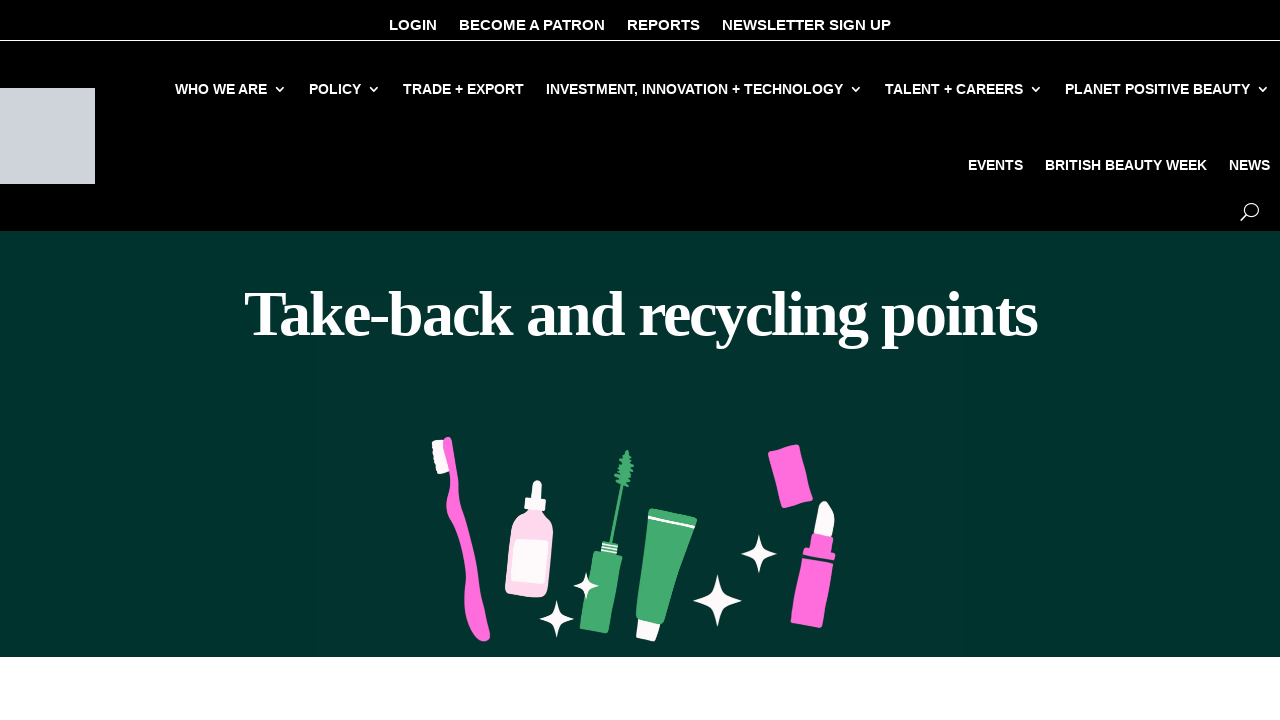

Waited 2 seconds for search results to load
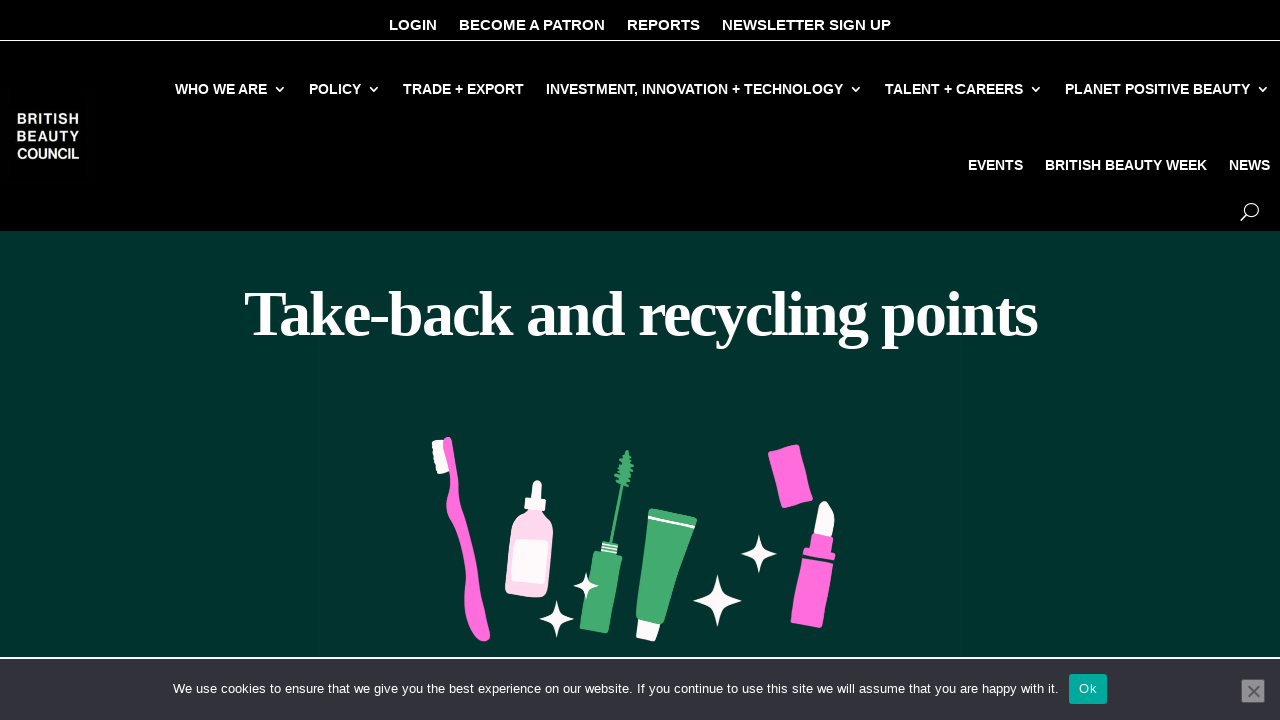

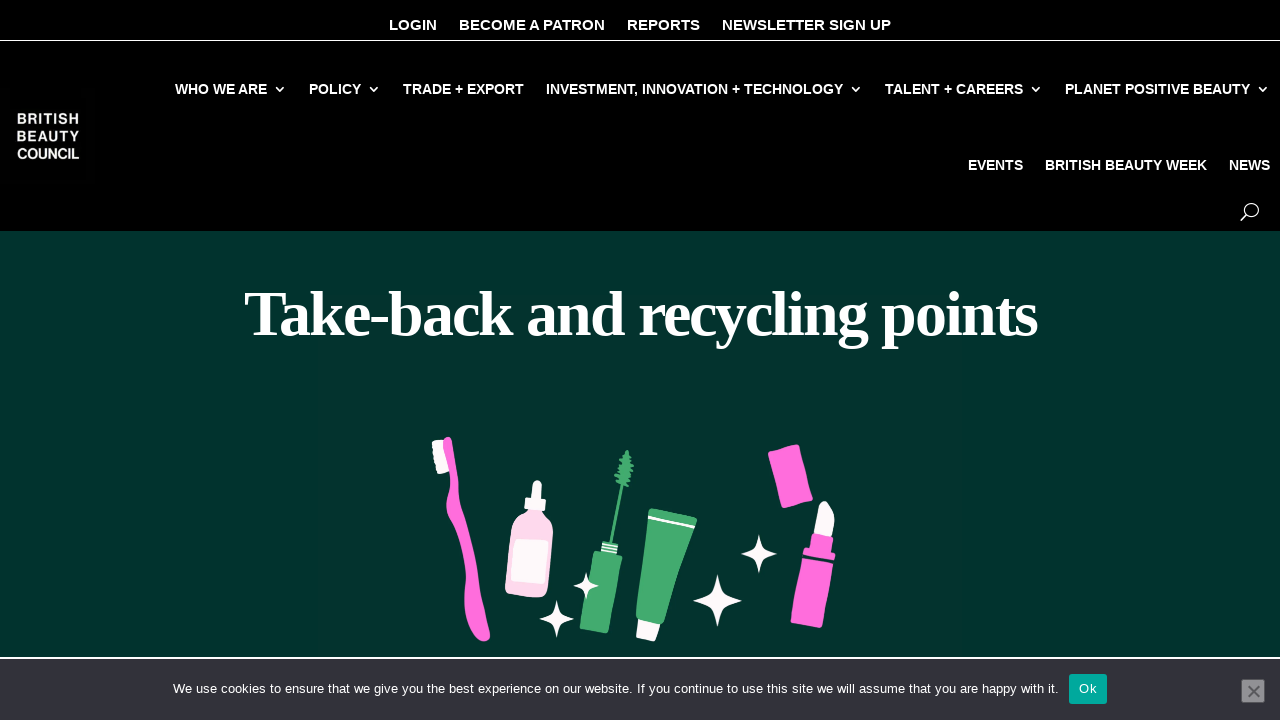